Tests responsive design on desktop viewport (1920x1080) by verifying navigation visibility

Starting URL: https://react.dev/

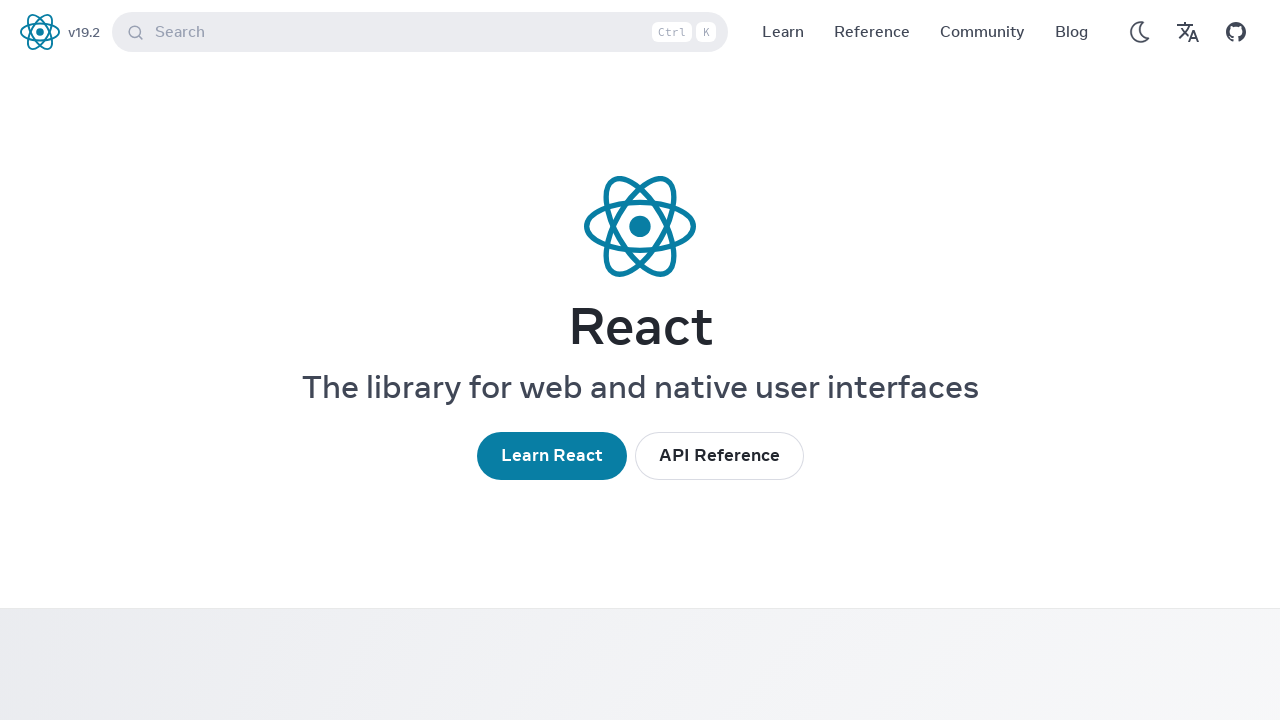

Set viewport to desktop size (1920x1080)
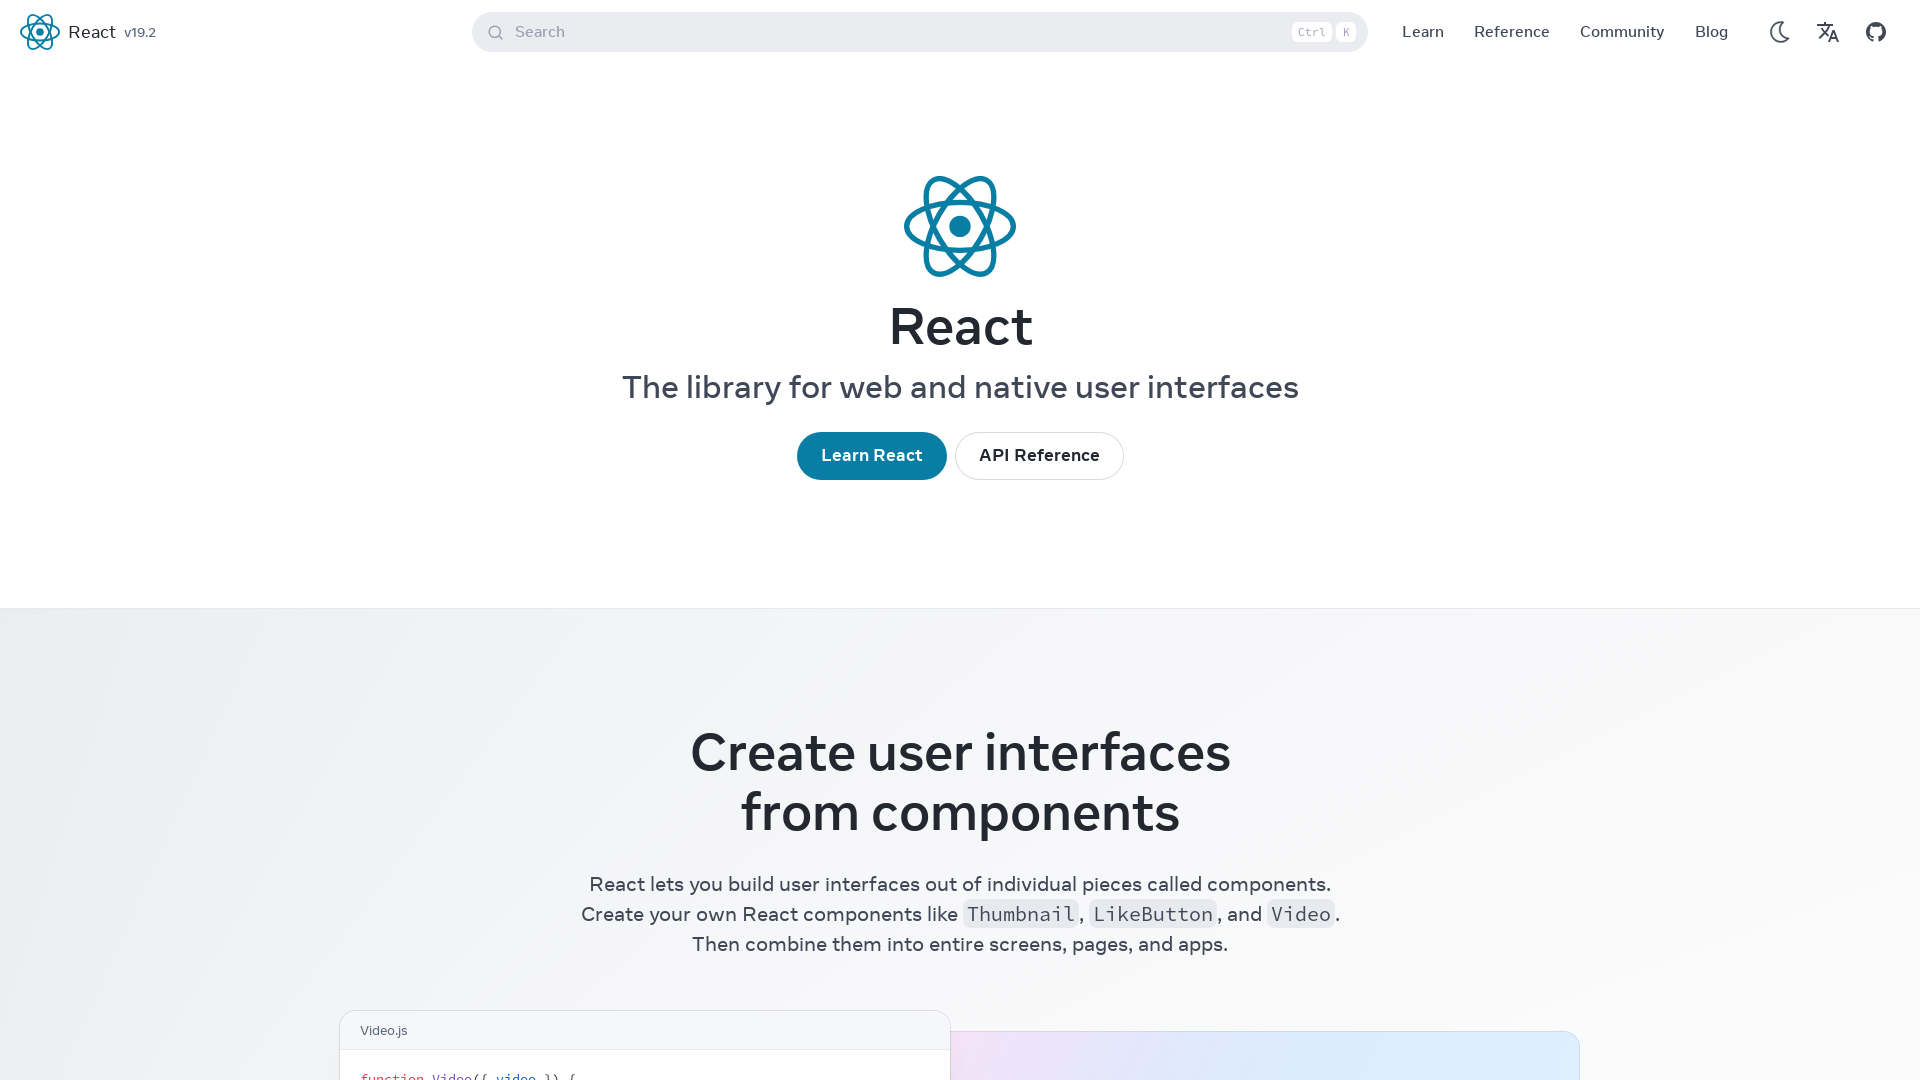

Located navigation element
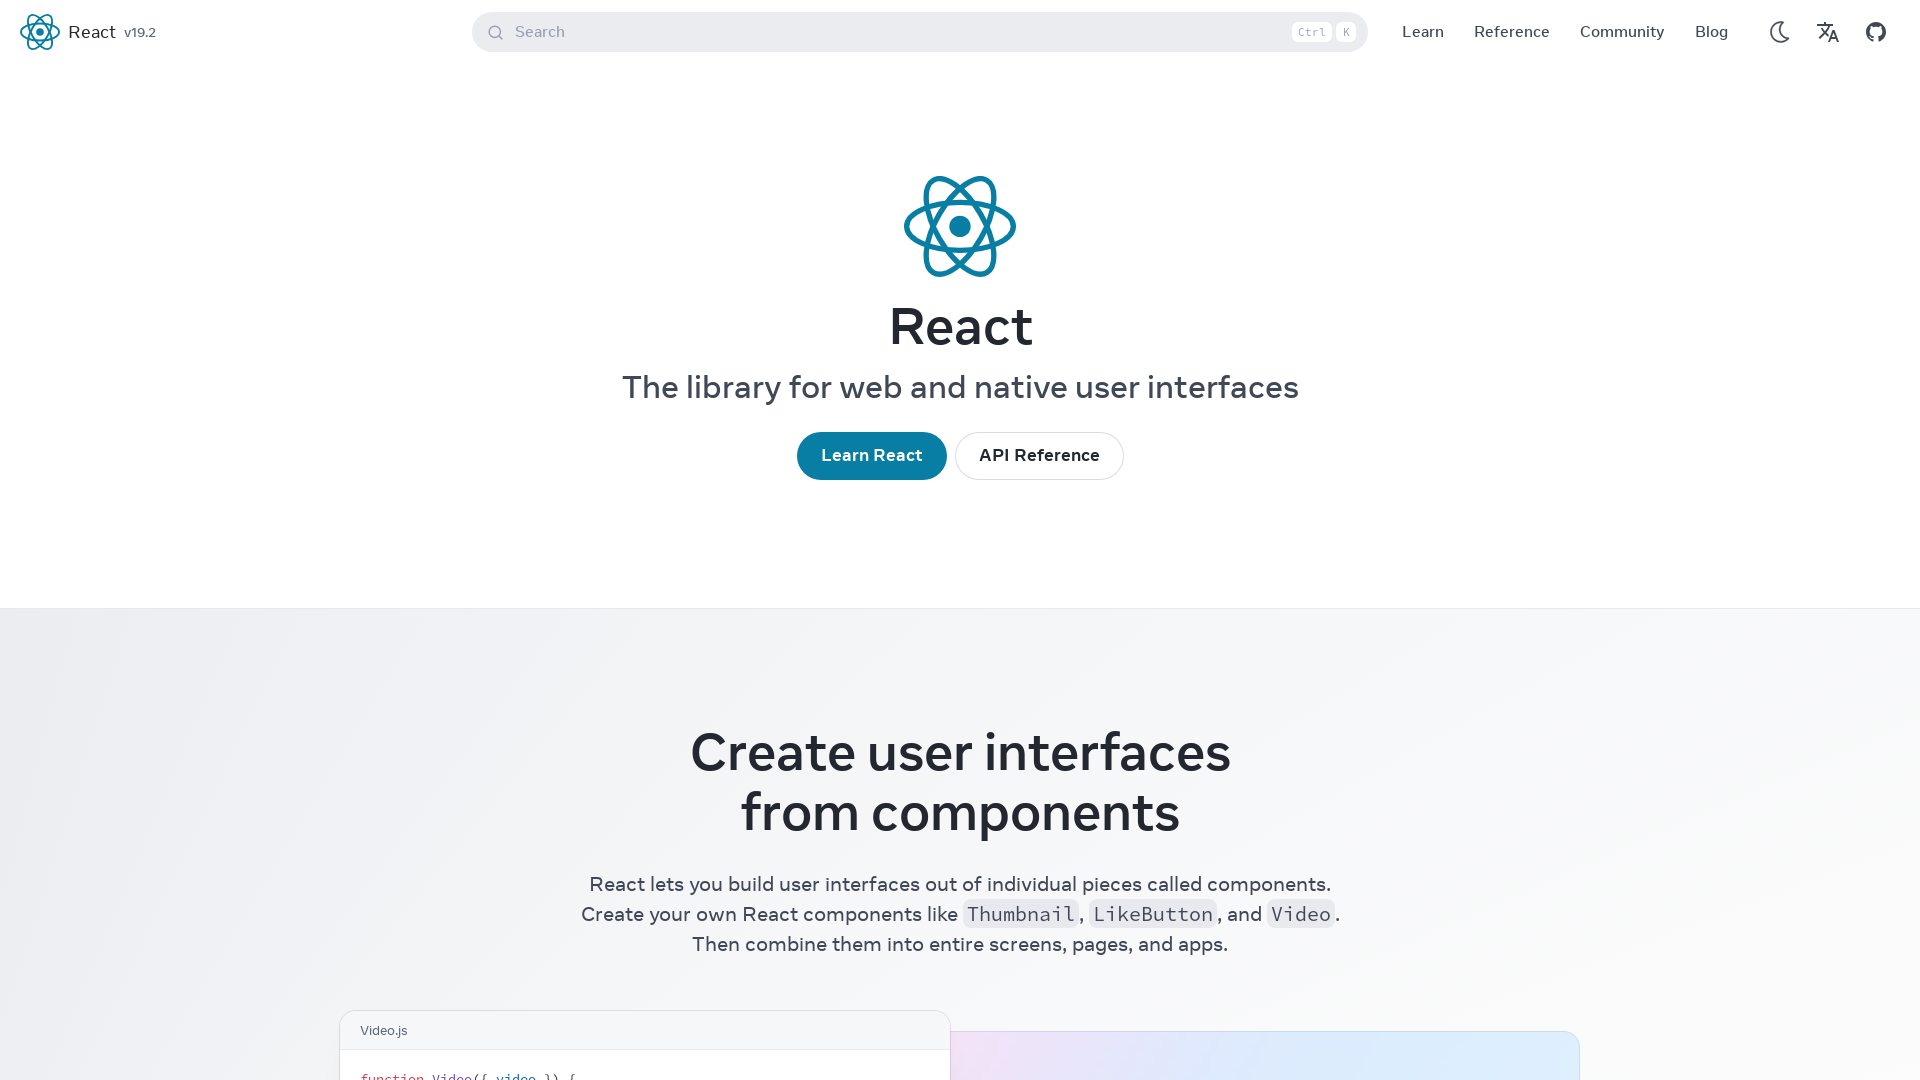

Navigation is visible on desktop viewport
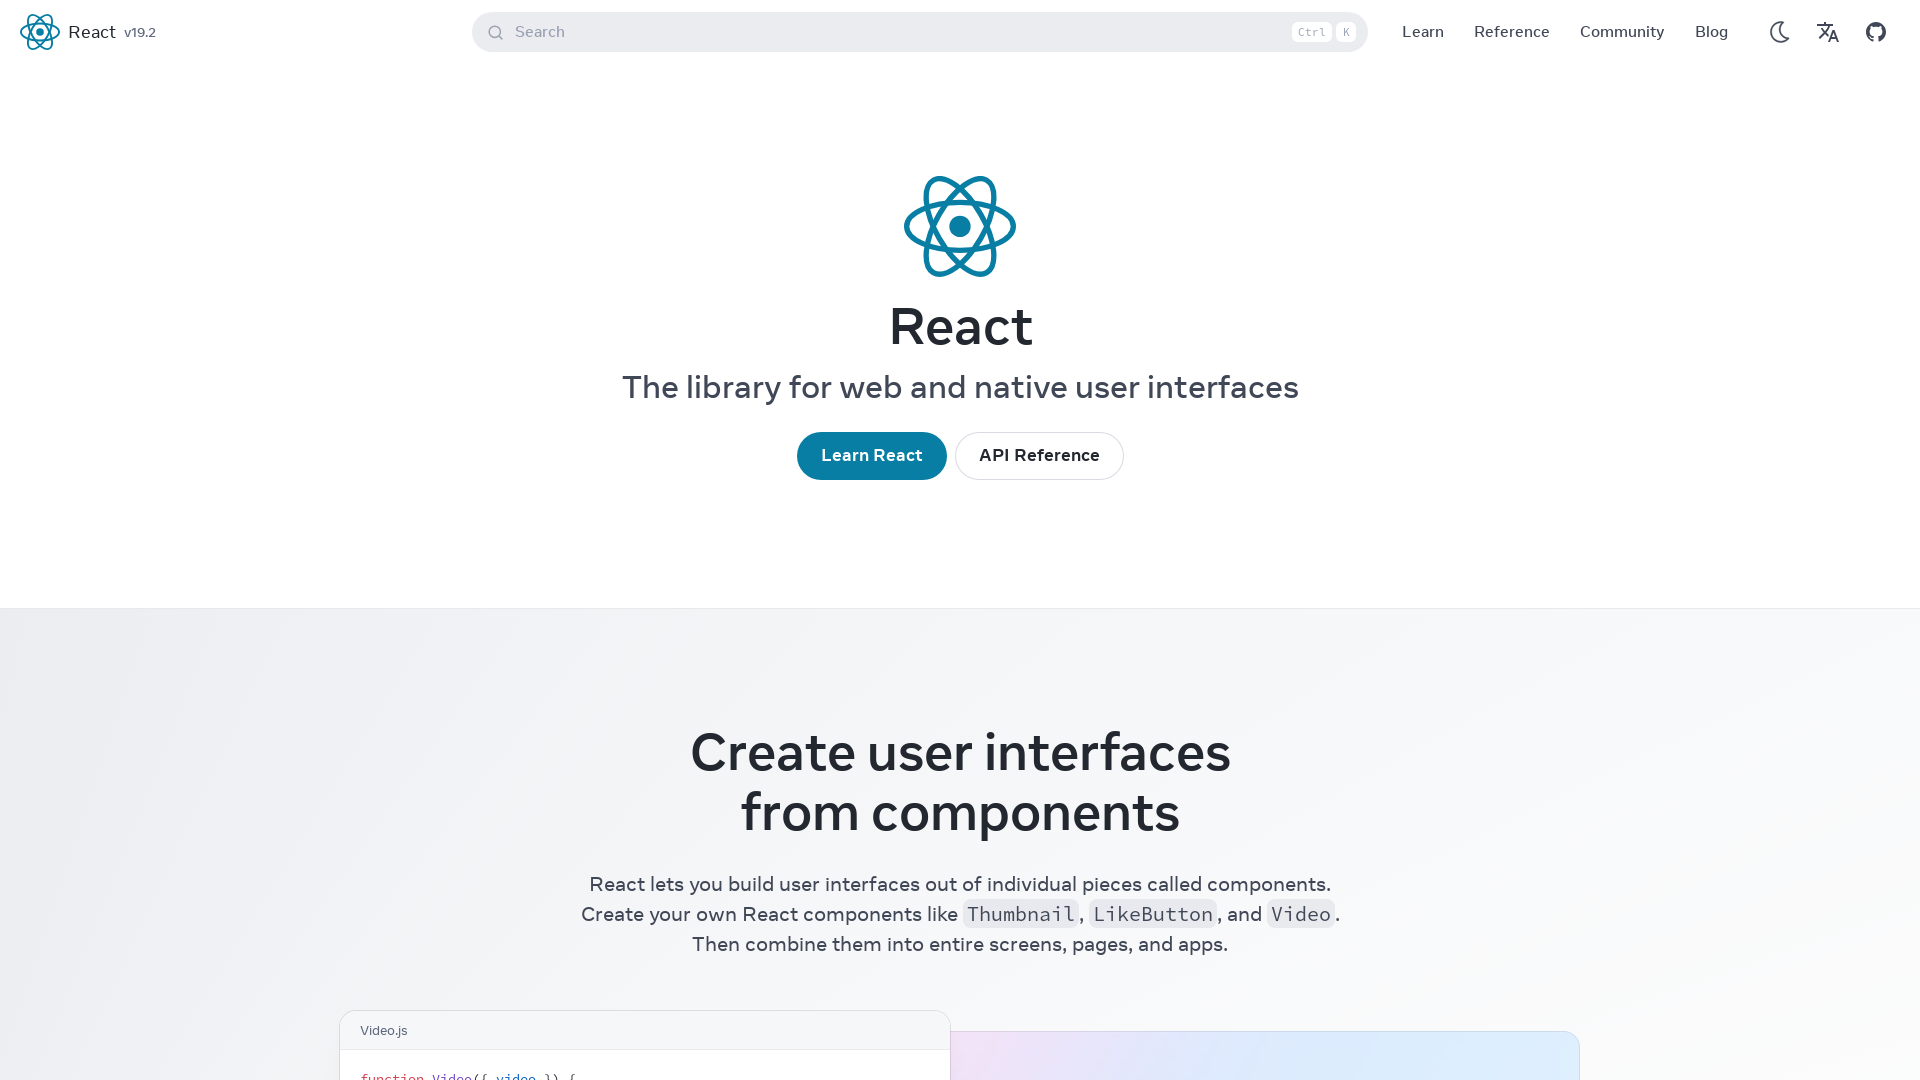

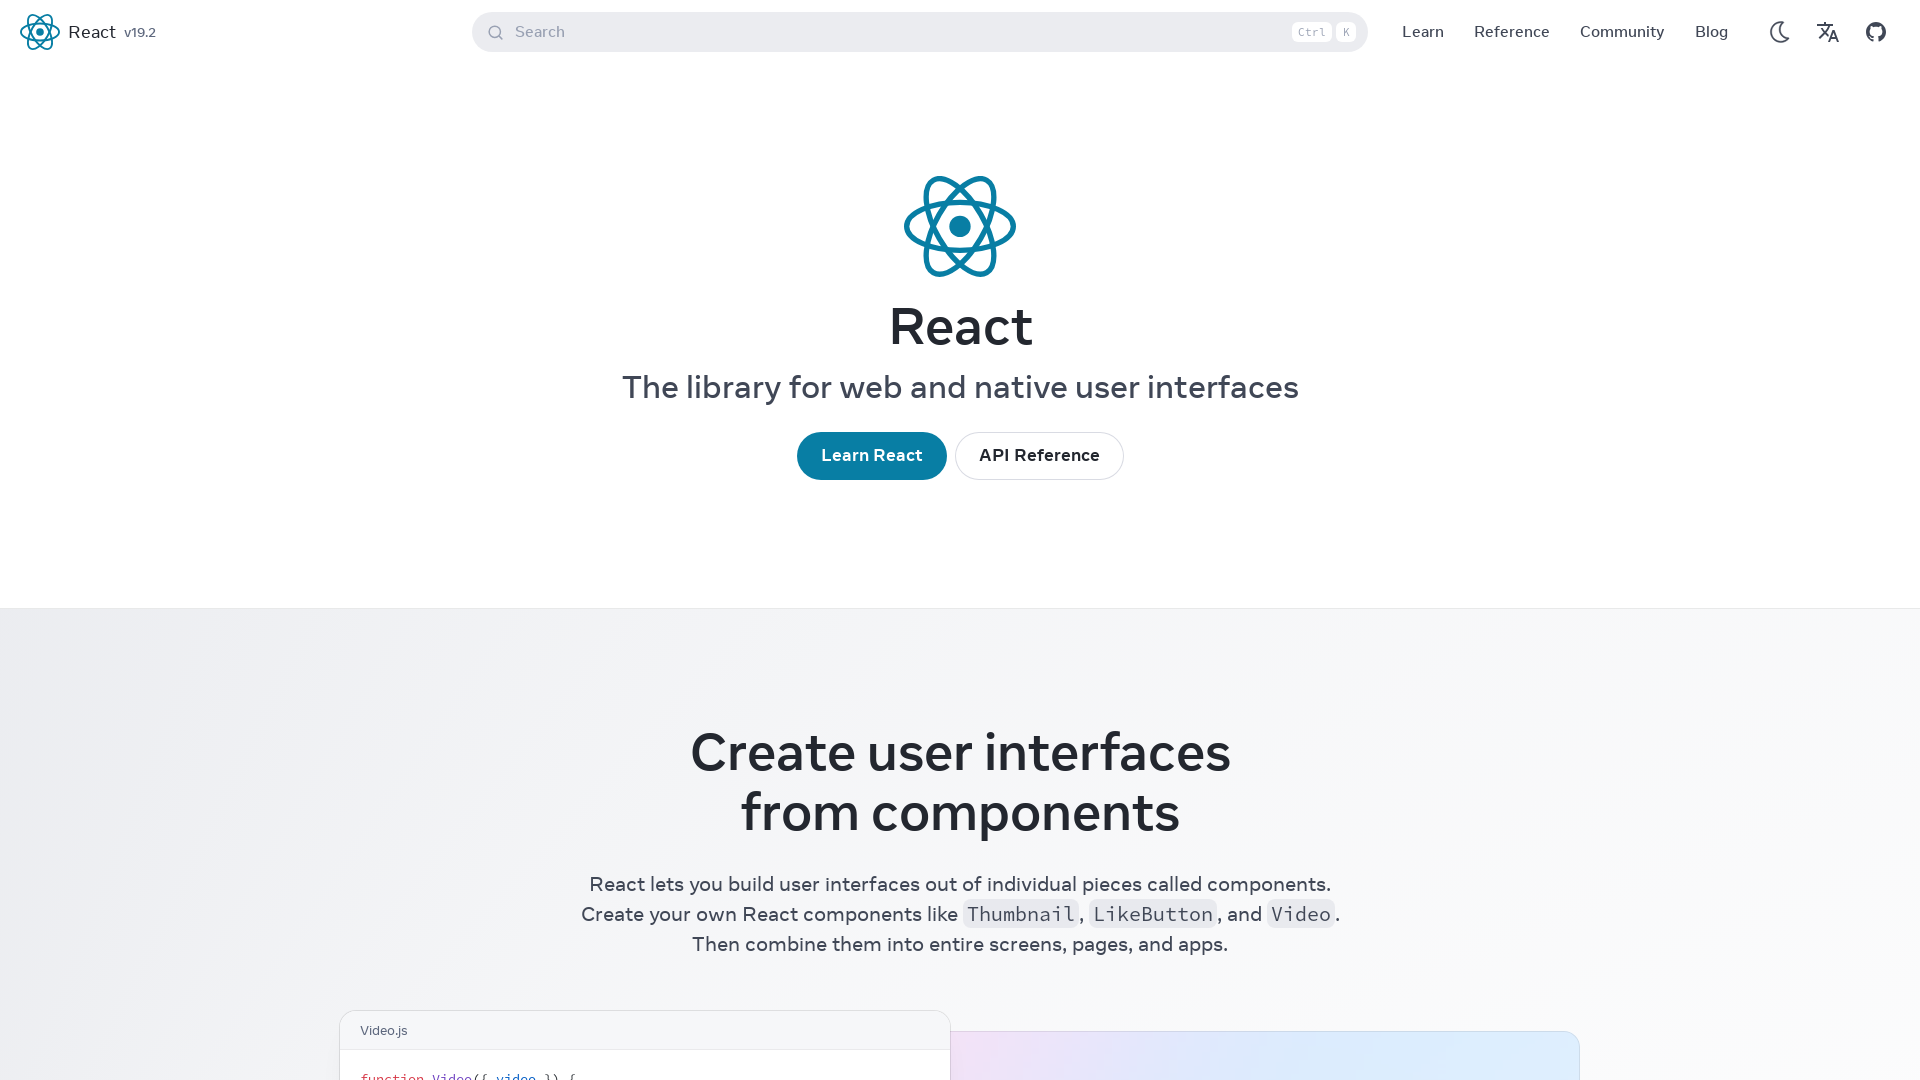